Tests a text box form on DemoQA by filling out full name, email, current address, and permanent address fields multiple times with random data, then submitting the form each time.

Starting URL: https://demoqa.com/text-box

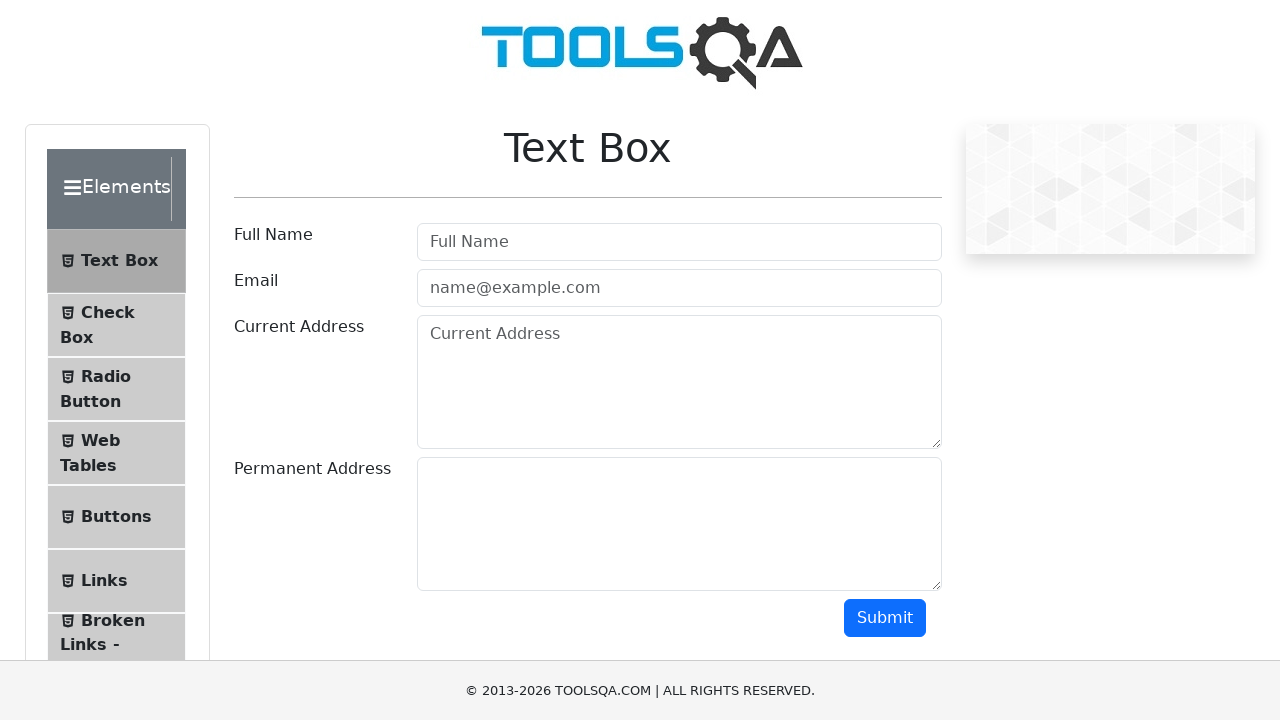

Filled Full Name field with 'Juan' (iteration 1/3) on #userName
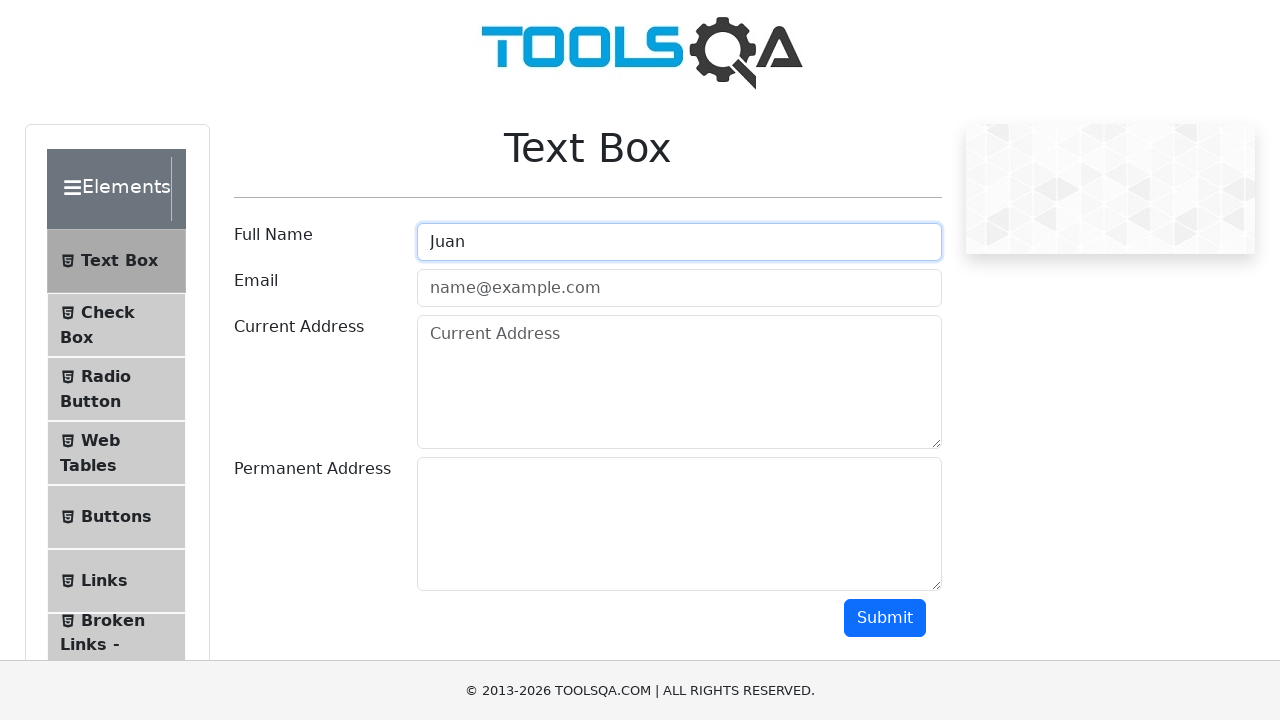

Filled Email field with 'Juan@gmail.com' on #userEmail
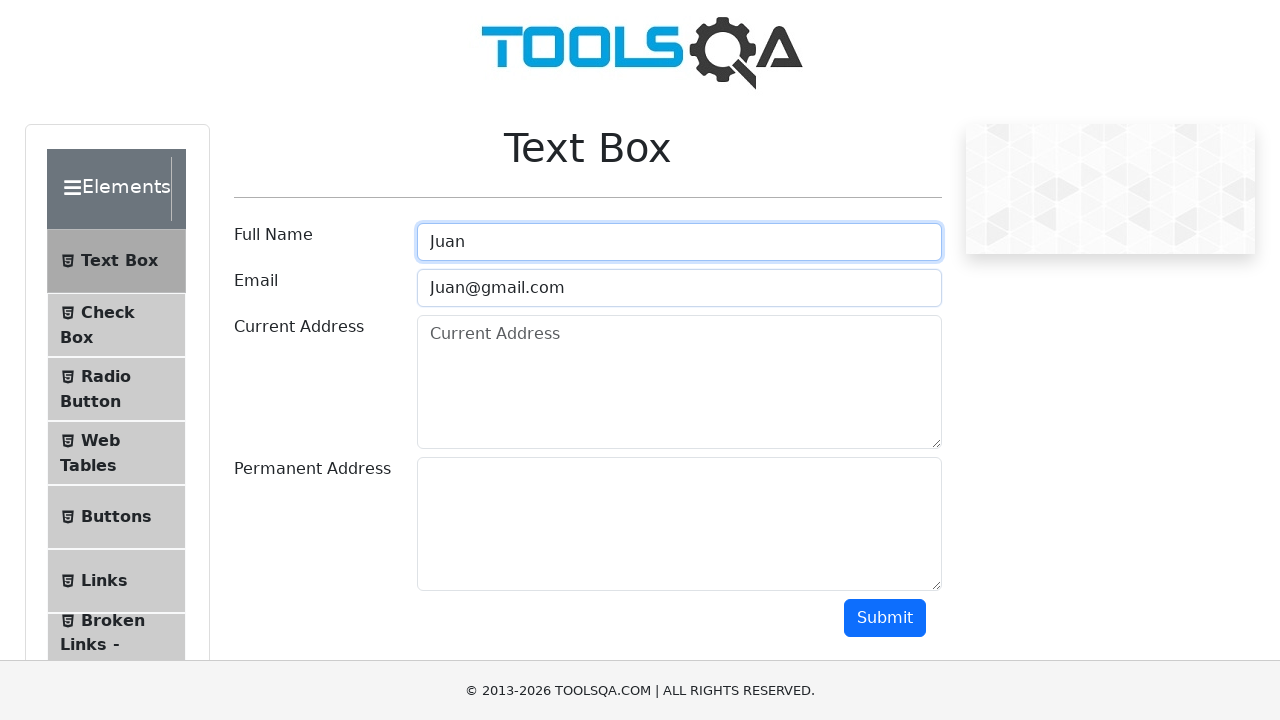

Filled Current Address field with 'Pasaje San Luis 243' on #currentAddress
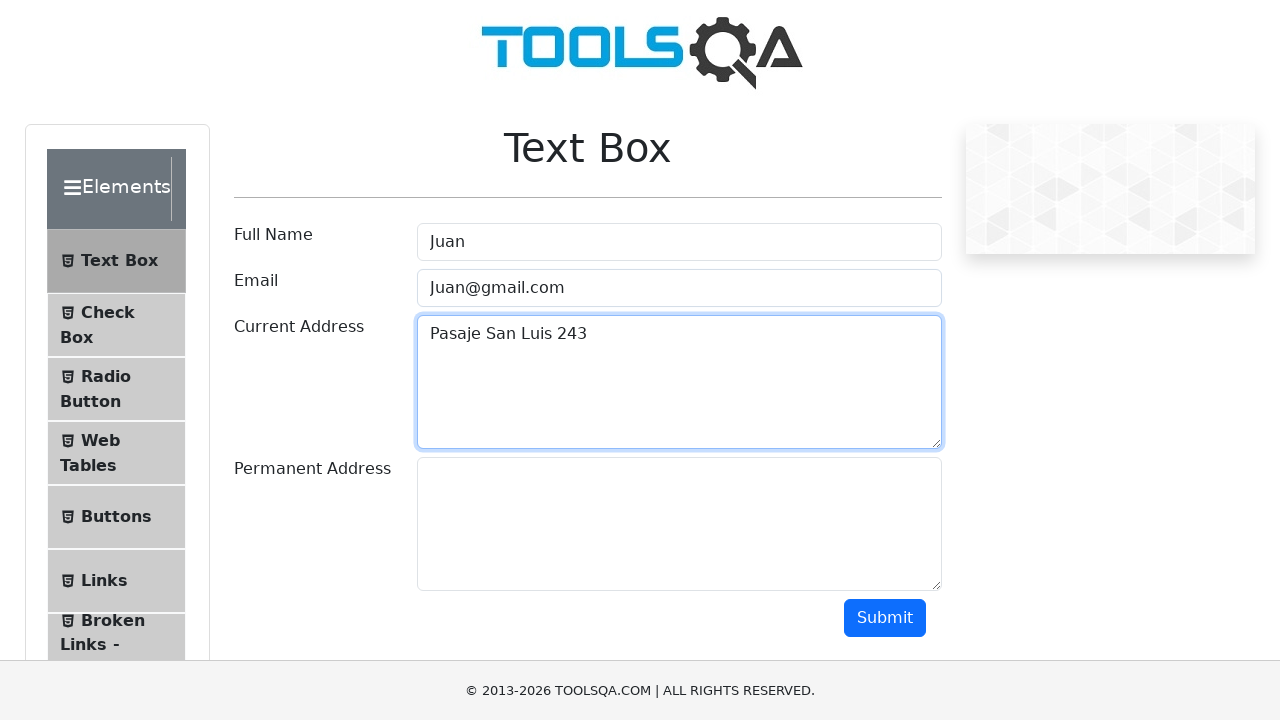

Filled Permanent Address field with 'Bario Terminal Casa 243' on #permanentAddress
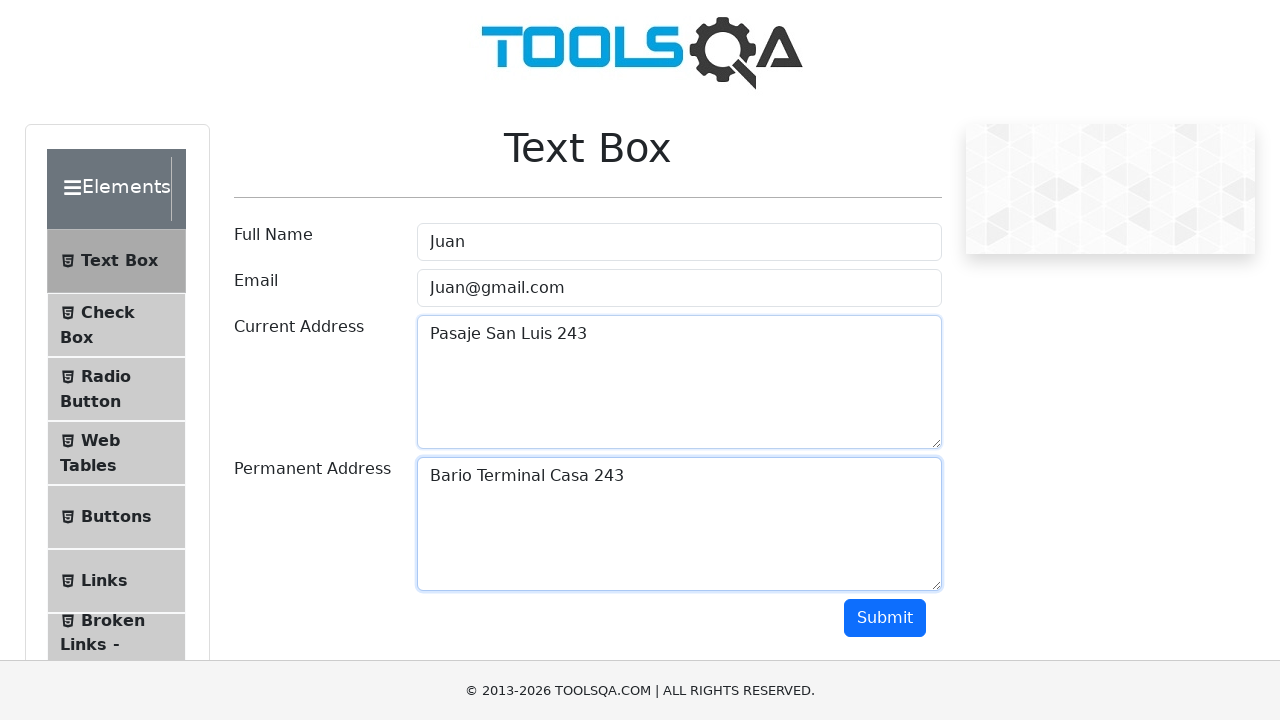

Scrolled Submit button into view
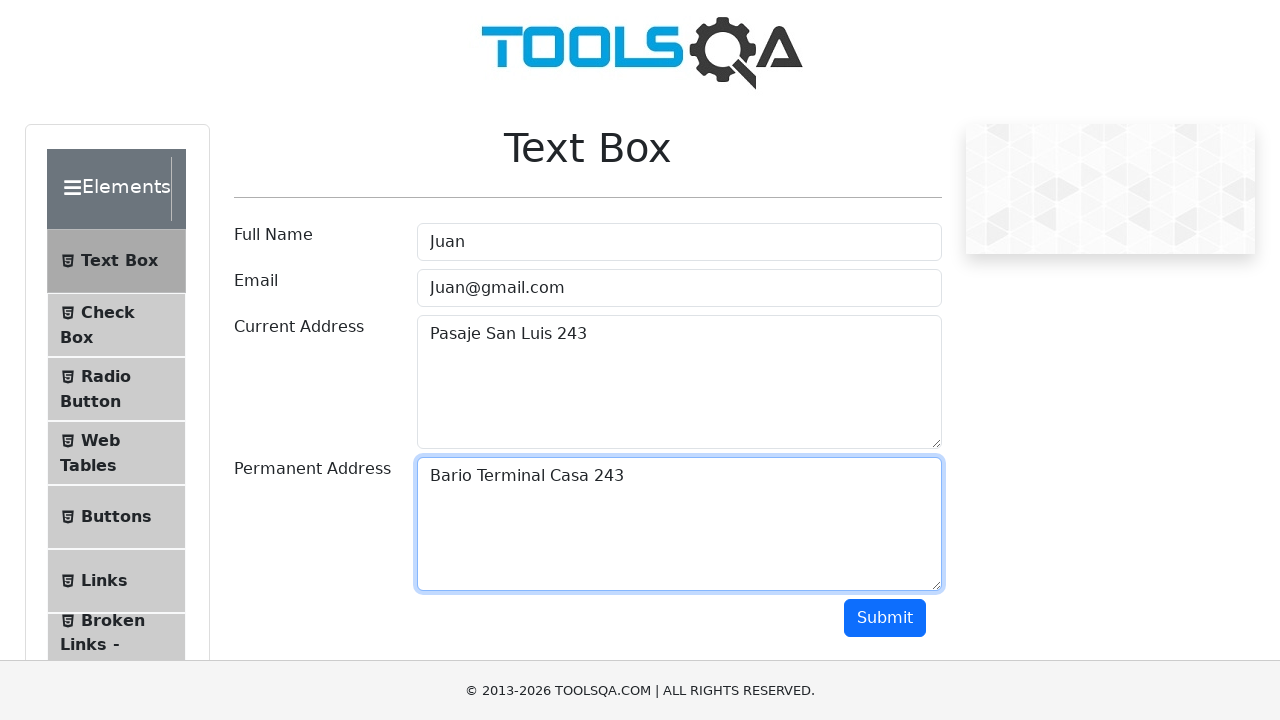

Clicked Submit button (iteration 1/3) at (885, 618) on #submit
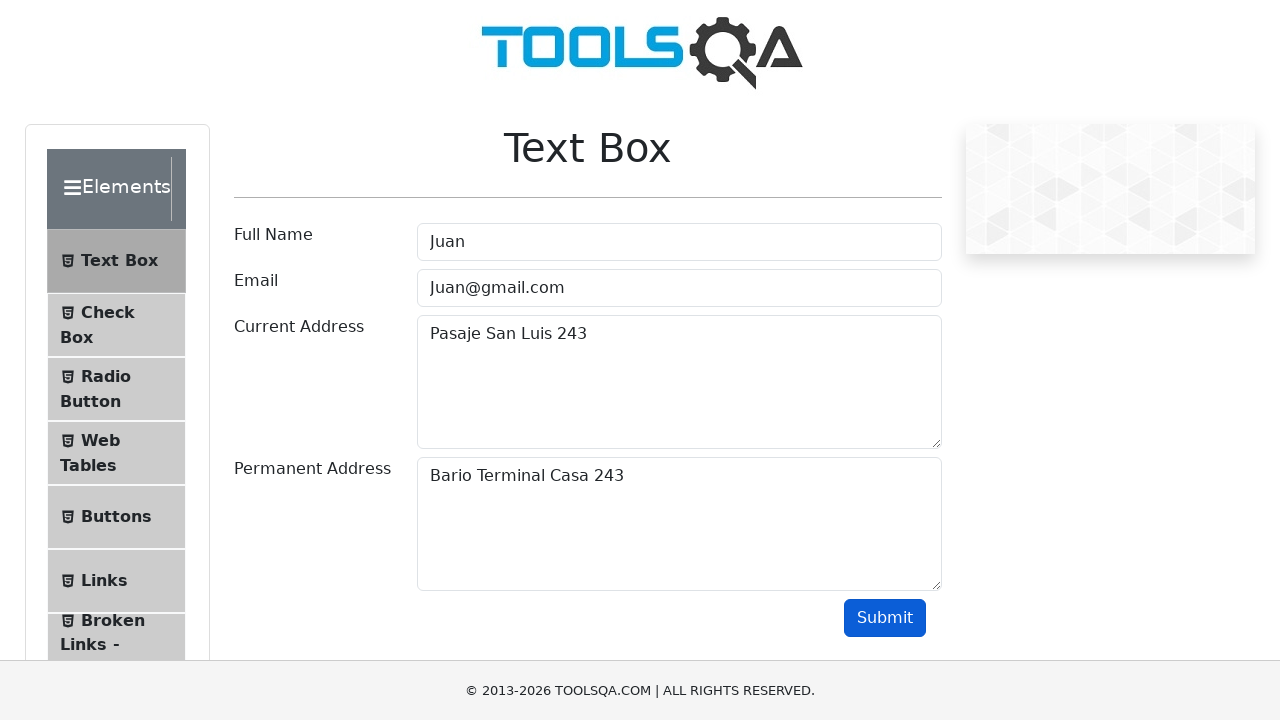

Scrolled back to top of form for next iteration
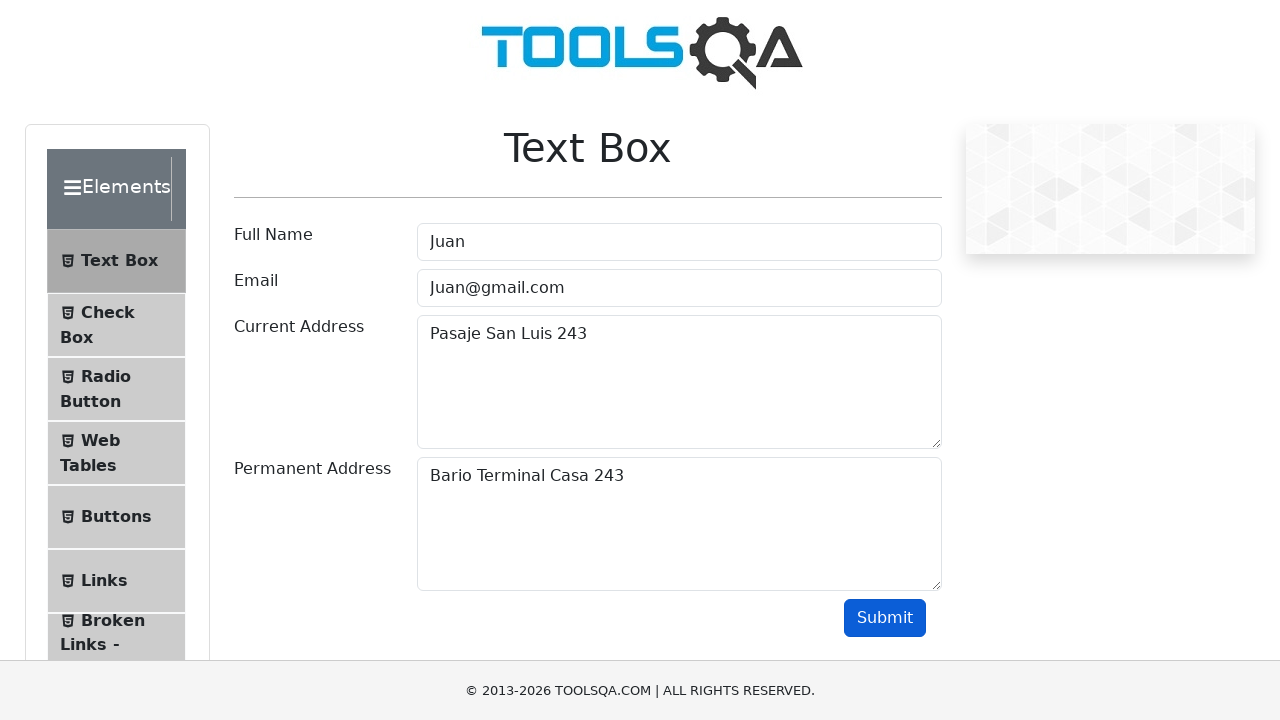

Waited 1000ms before next iteration
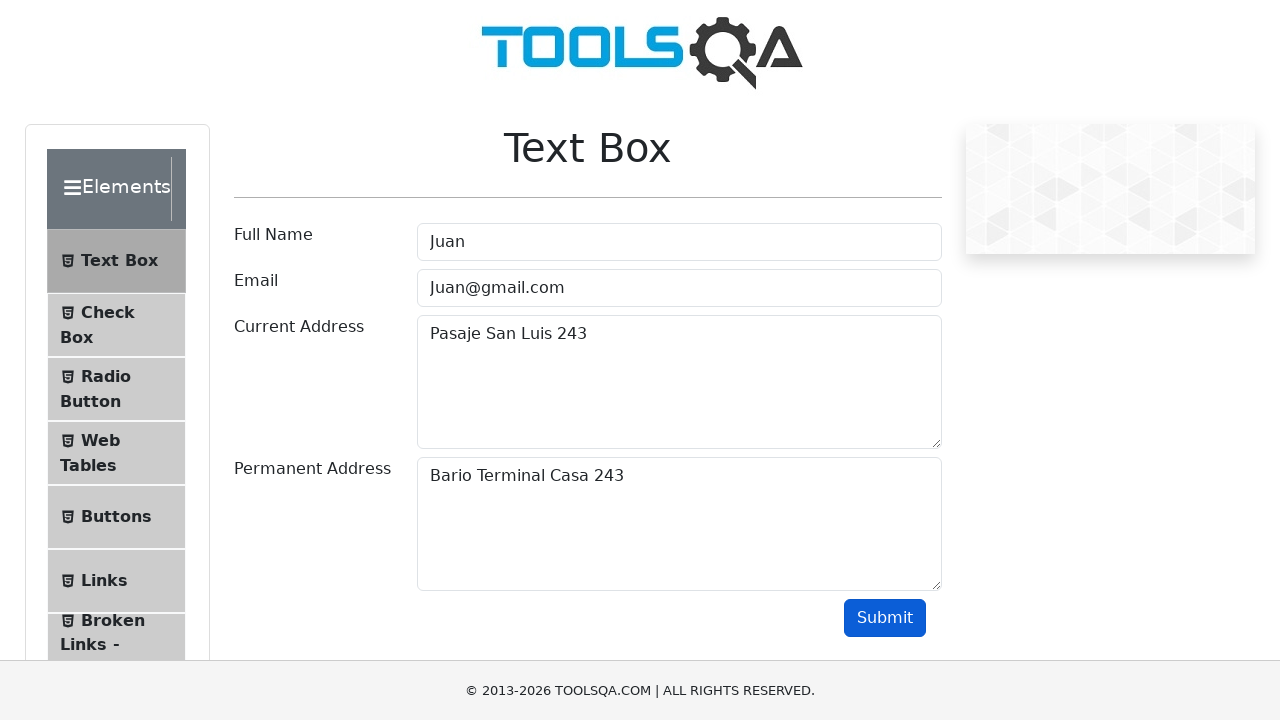

Filled Full Name field with 'Pablo' (iteration 2/3) on #userName
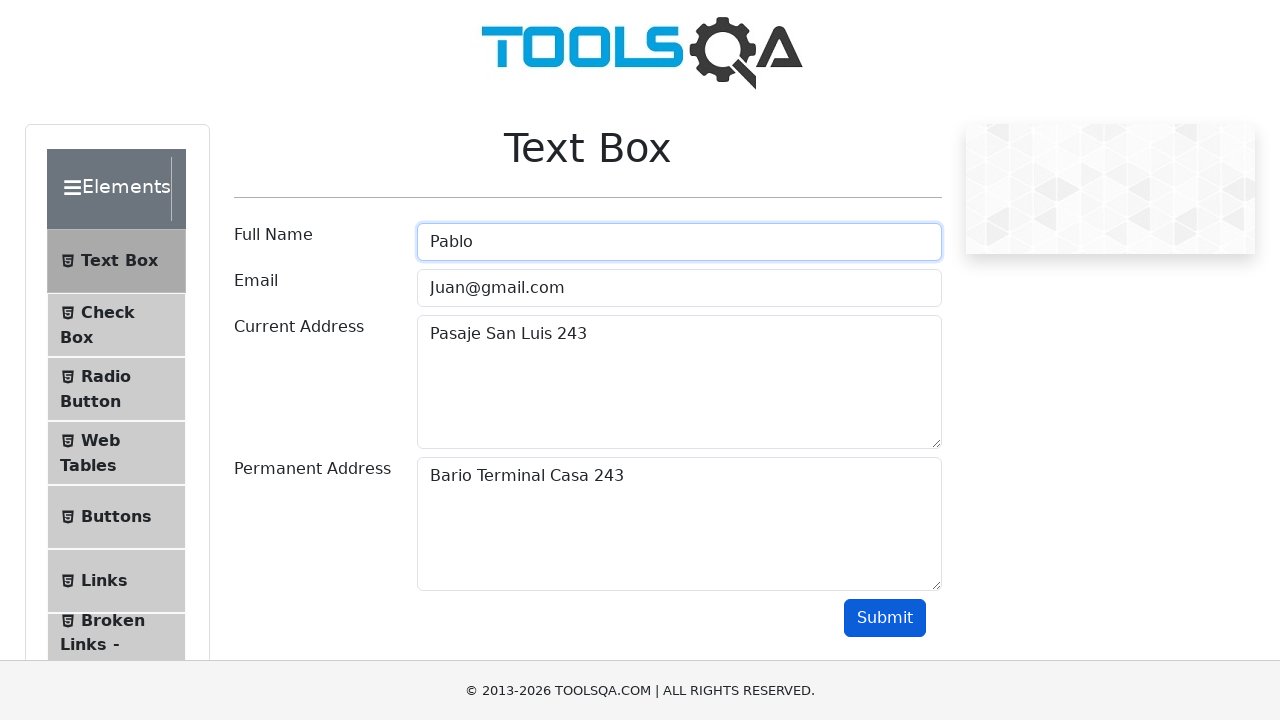

Filled Email field with 'Pablo@gmail.com' on #userEmail
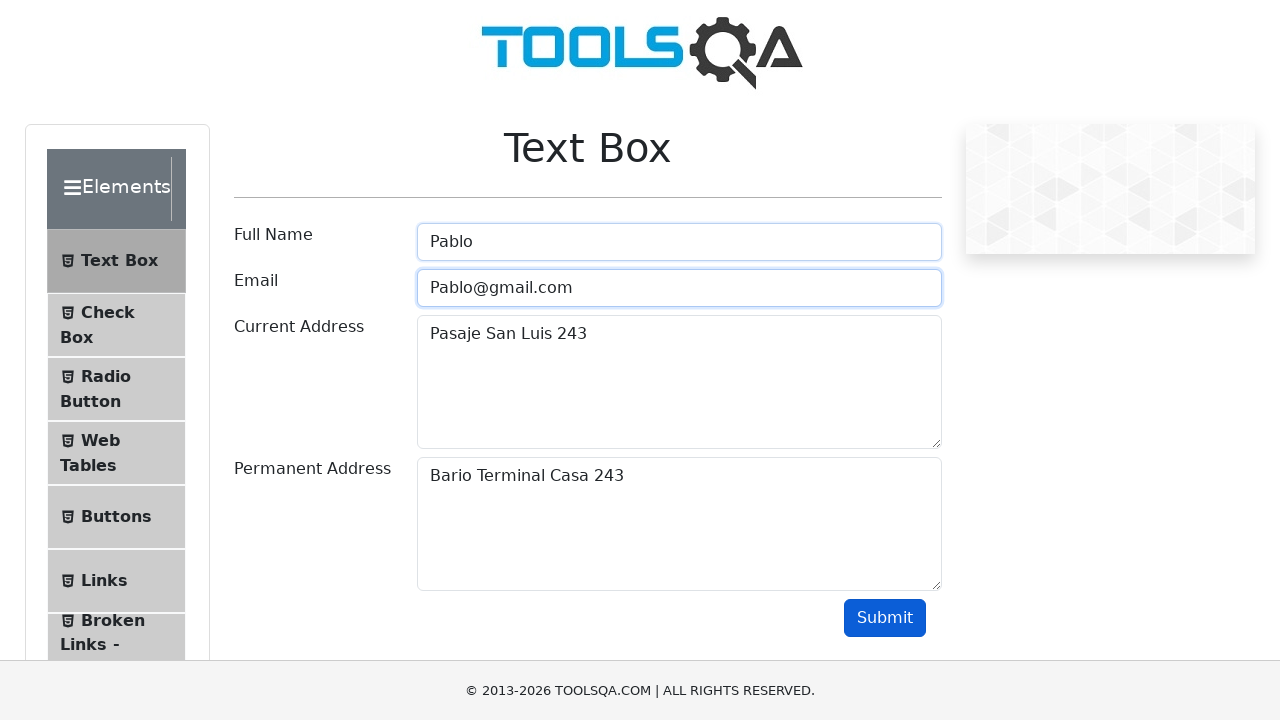

Filled Current Address field with 'Pasaje San Luis 859' on #currentAddress
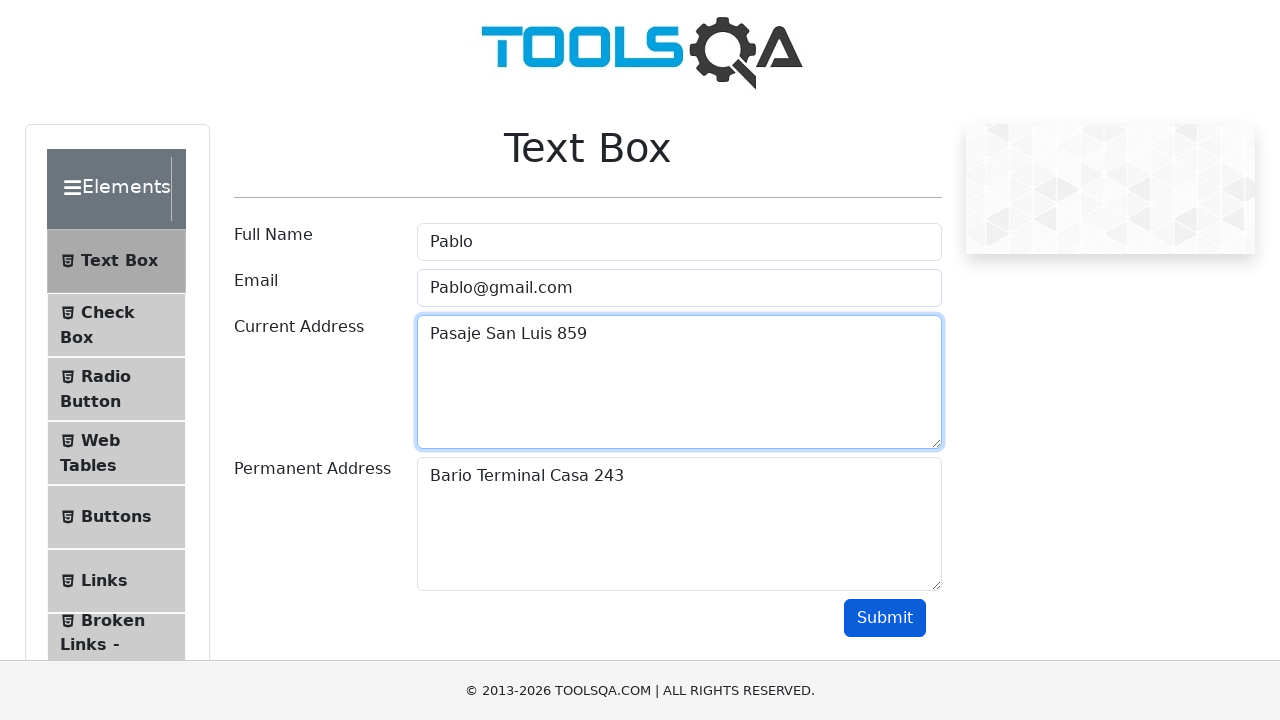

Filled Permanent Address field with 'Bario Terminal Casa 859' on #permanentAddress
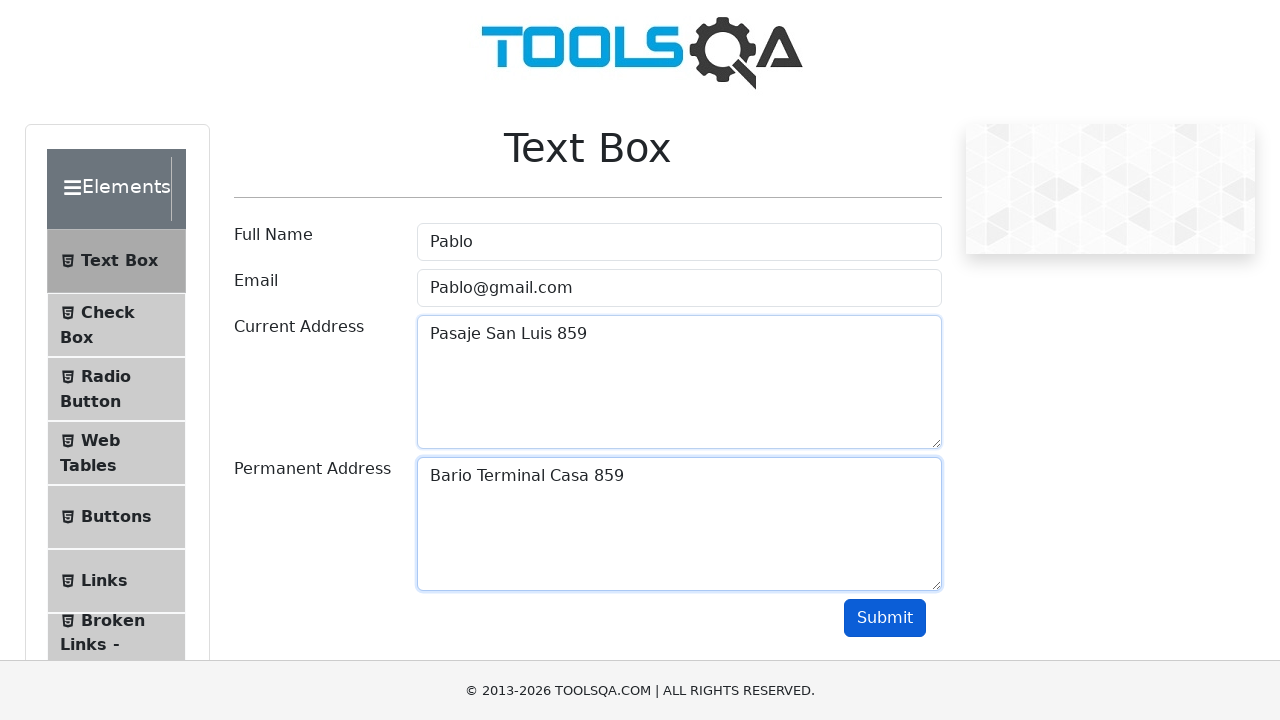

Scrolled Submit button into view
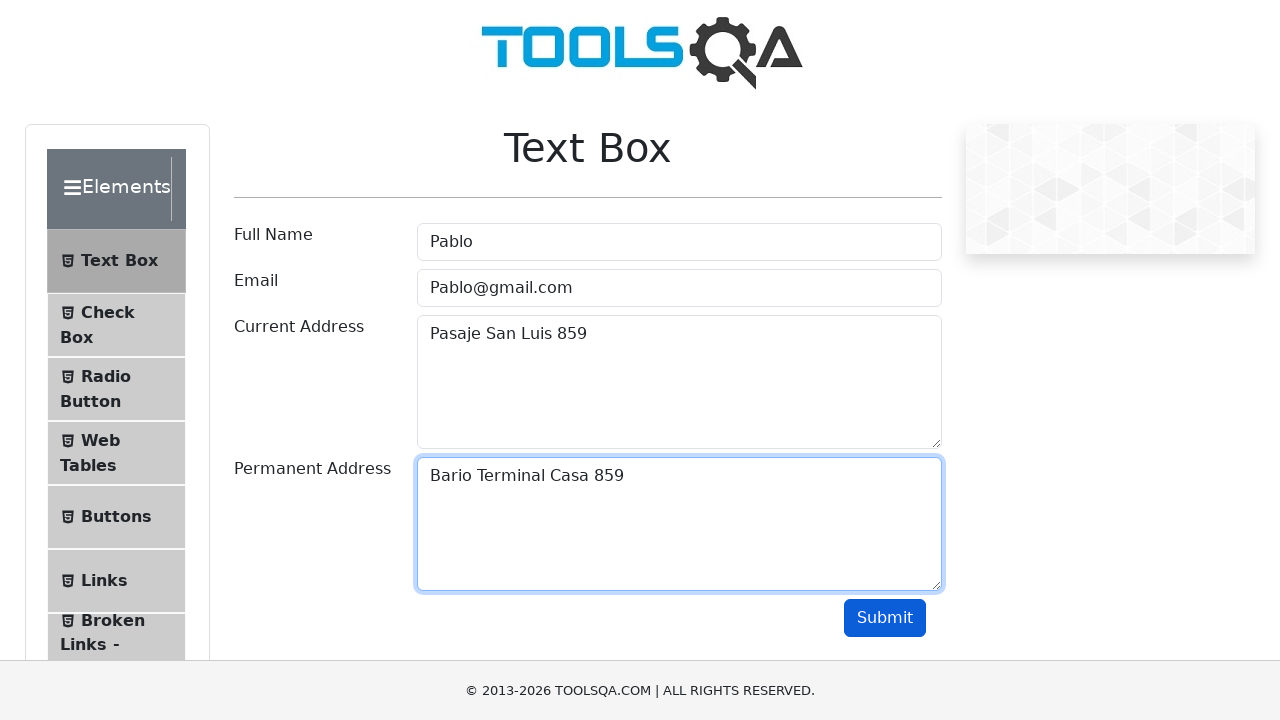

Clicked Submit button (iteration 2/3) at (885, 618) on #submit
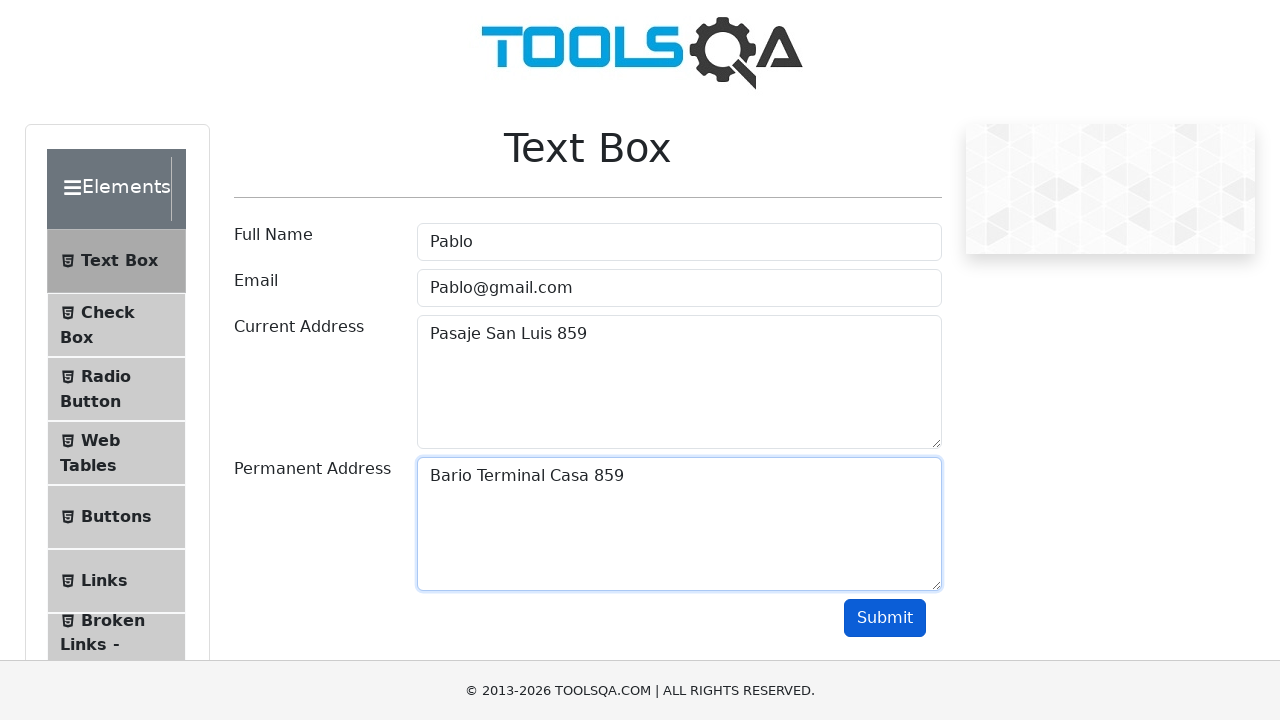

Scrolled back to top of form for next iteration
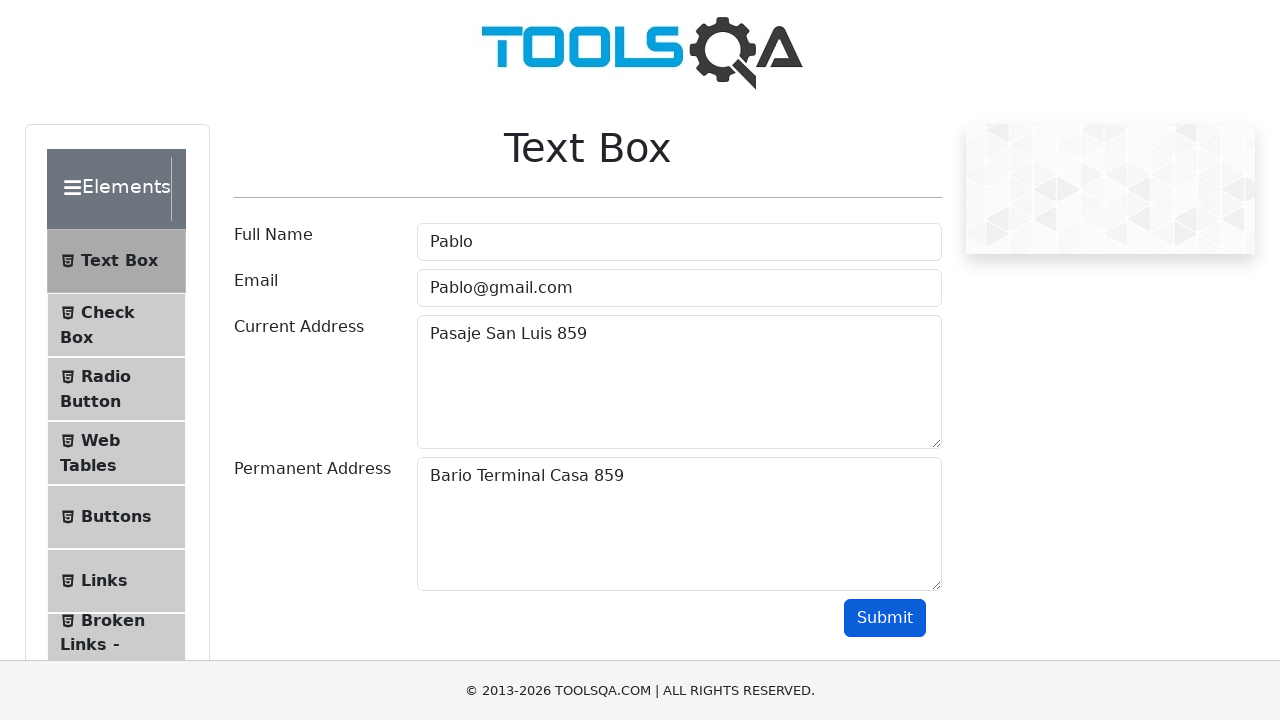

Waited 1000ms before next iteration
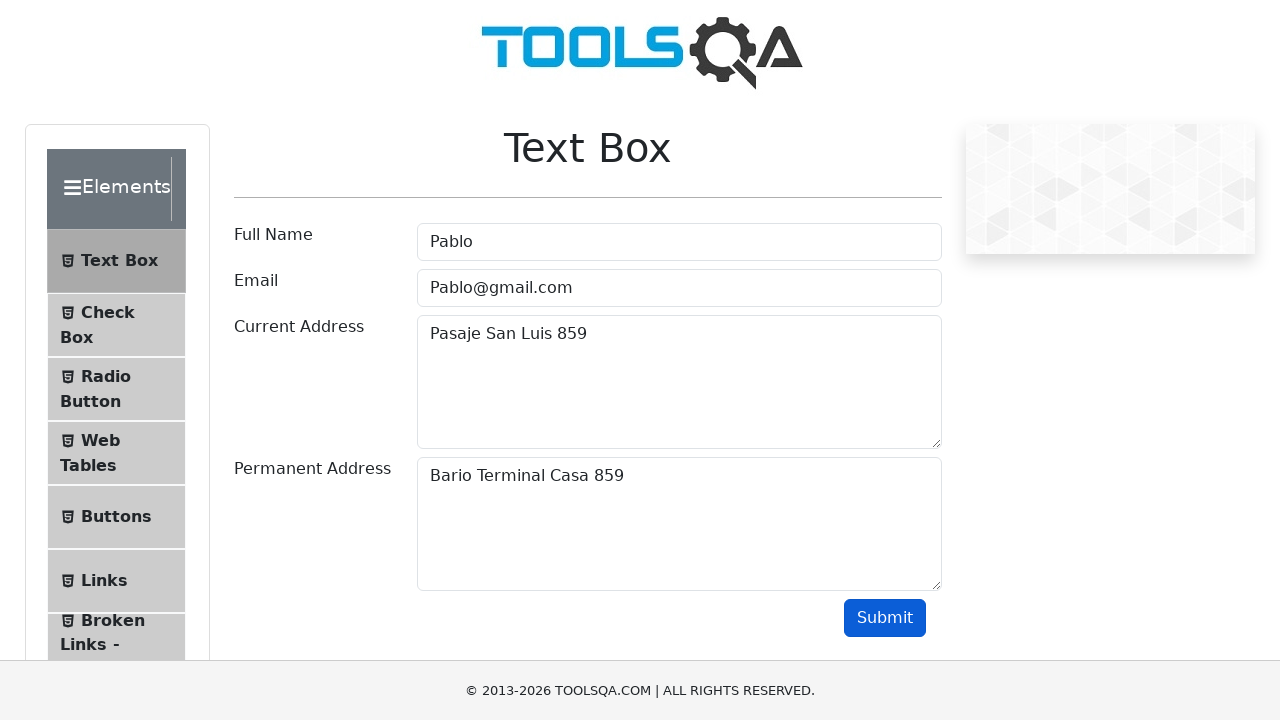

Filled Full Name field with 'Cruz' (iteration 3/3) on #userName
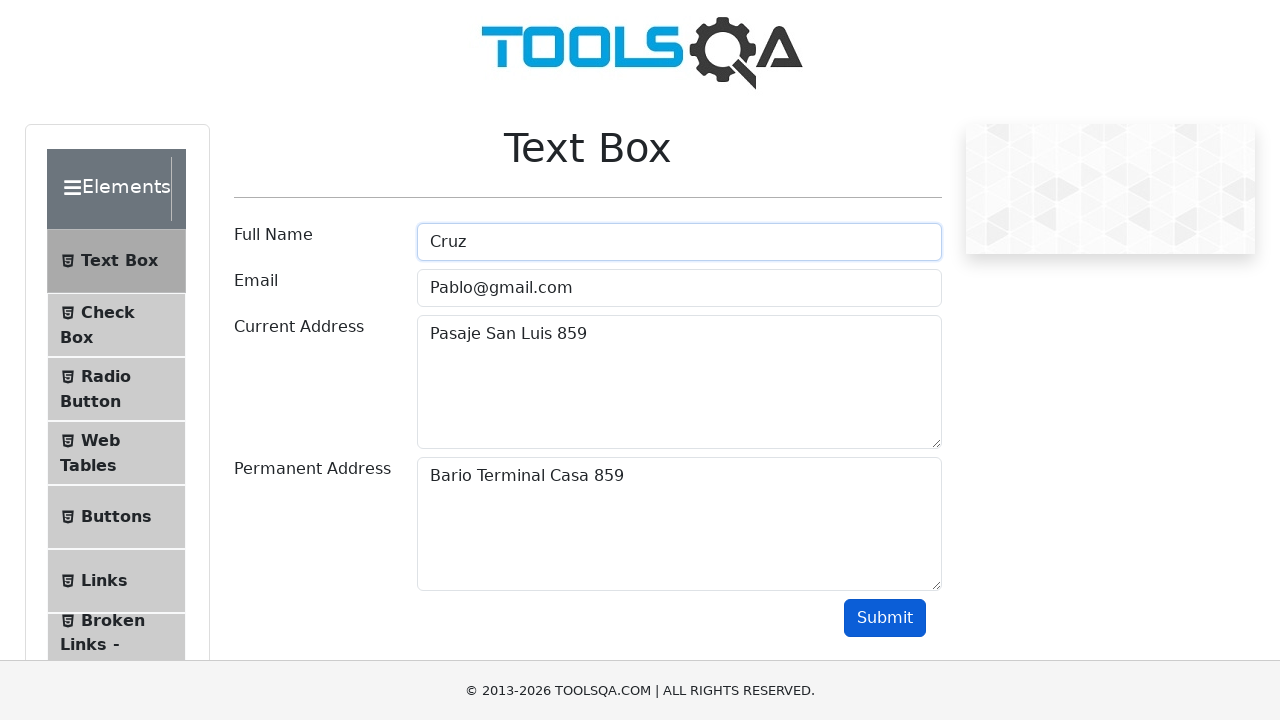

Filled Email field with 'Cruz@gmail.com' on #userEmail
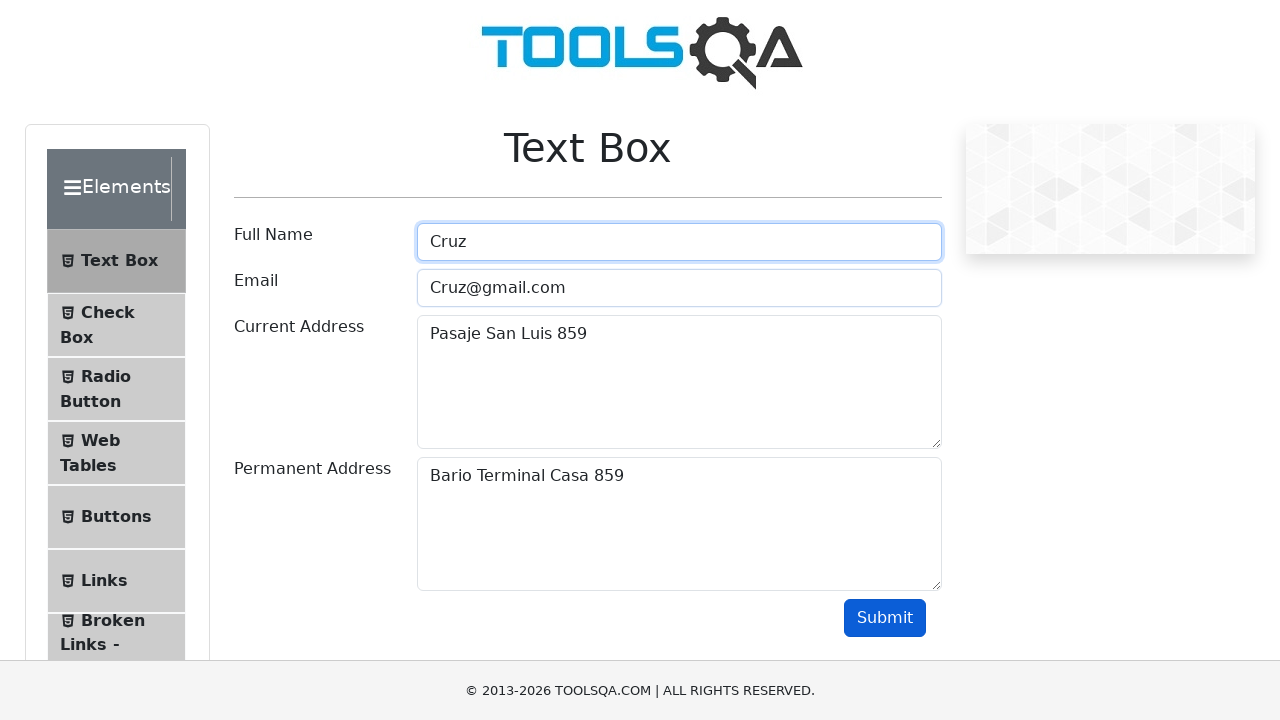

Filled Current Address field with 'Pasaje San Luis 604' on #currentAddress
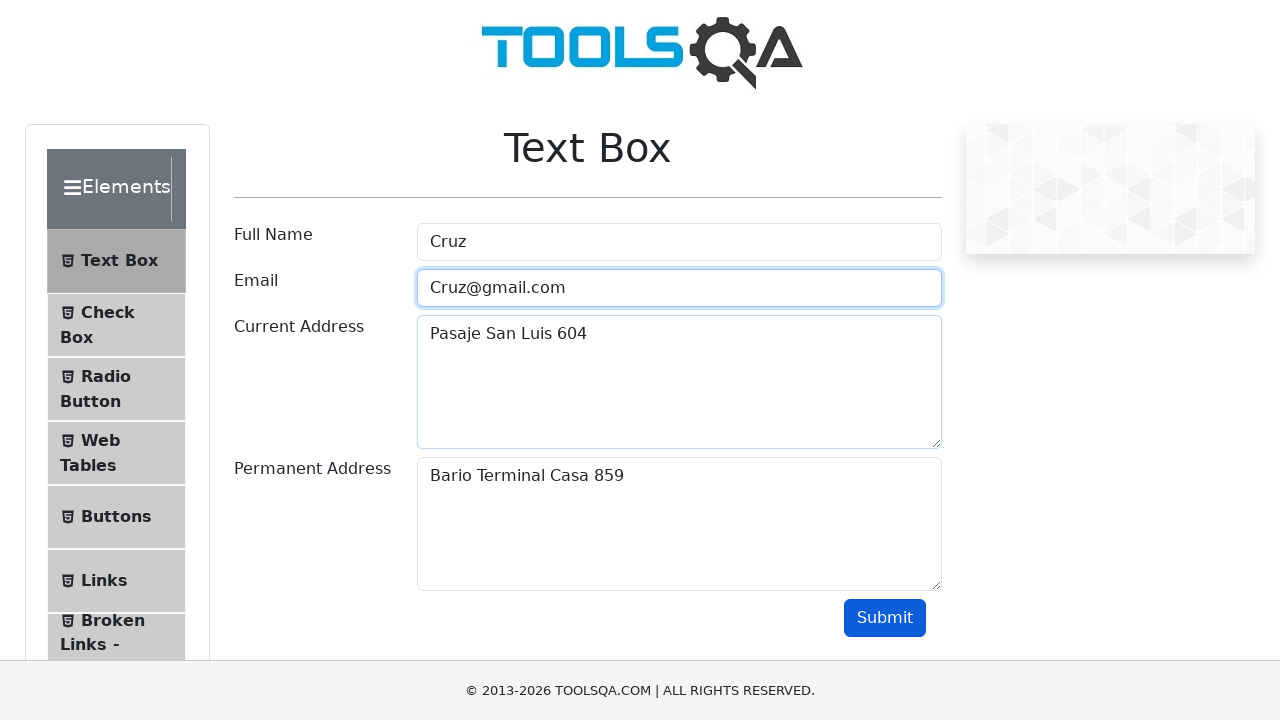

Filled Permanent Address field with 'Bario Terminal Casa 604' on #permanentAddress
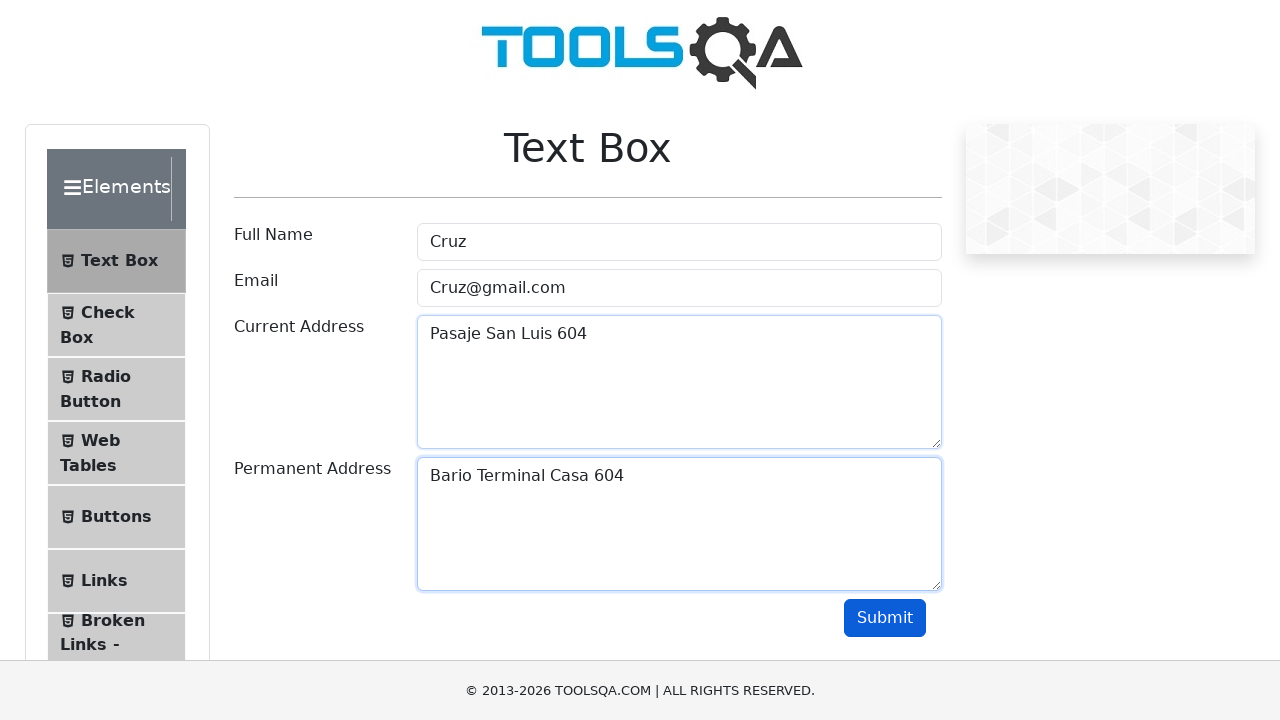

Scrolled Submit button into view
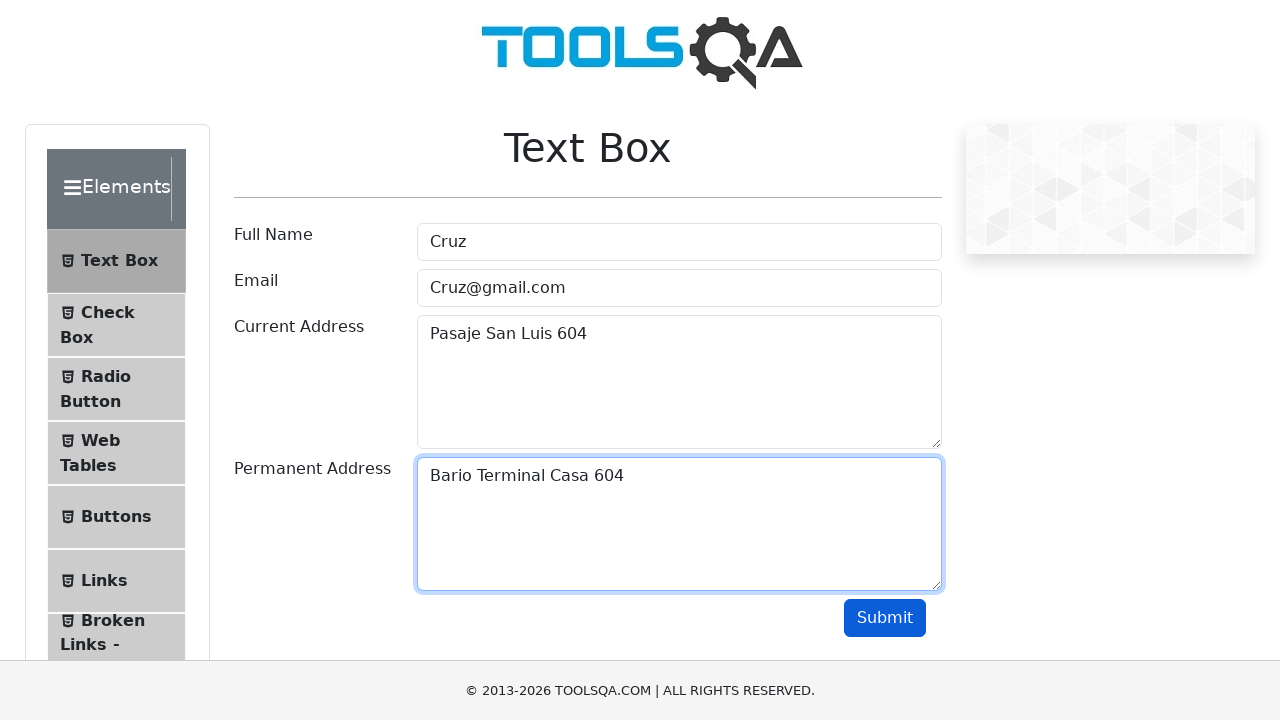

Clicked Submit button (iteration 3/3) at (885, 618) on #submit
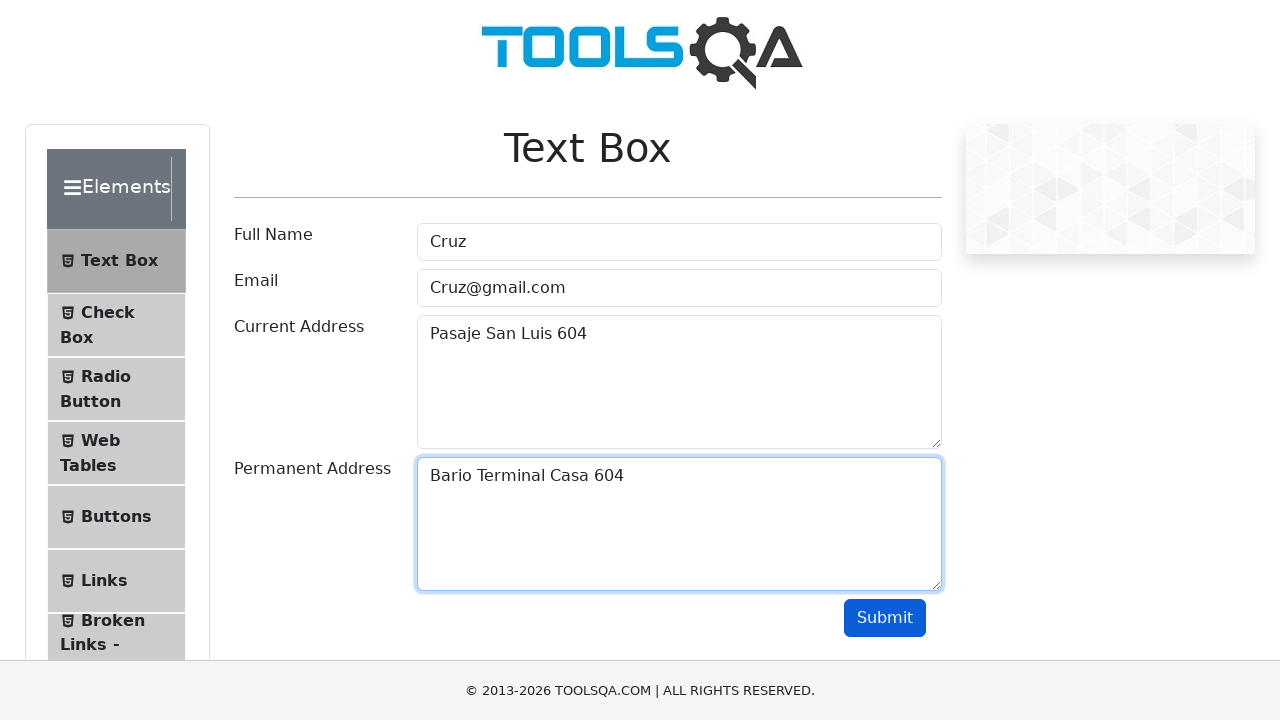

Scrolled back to top of form for next iteration
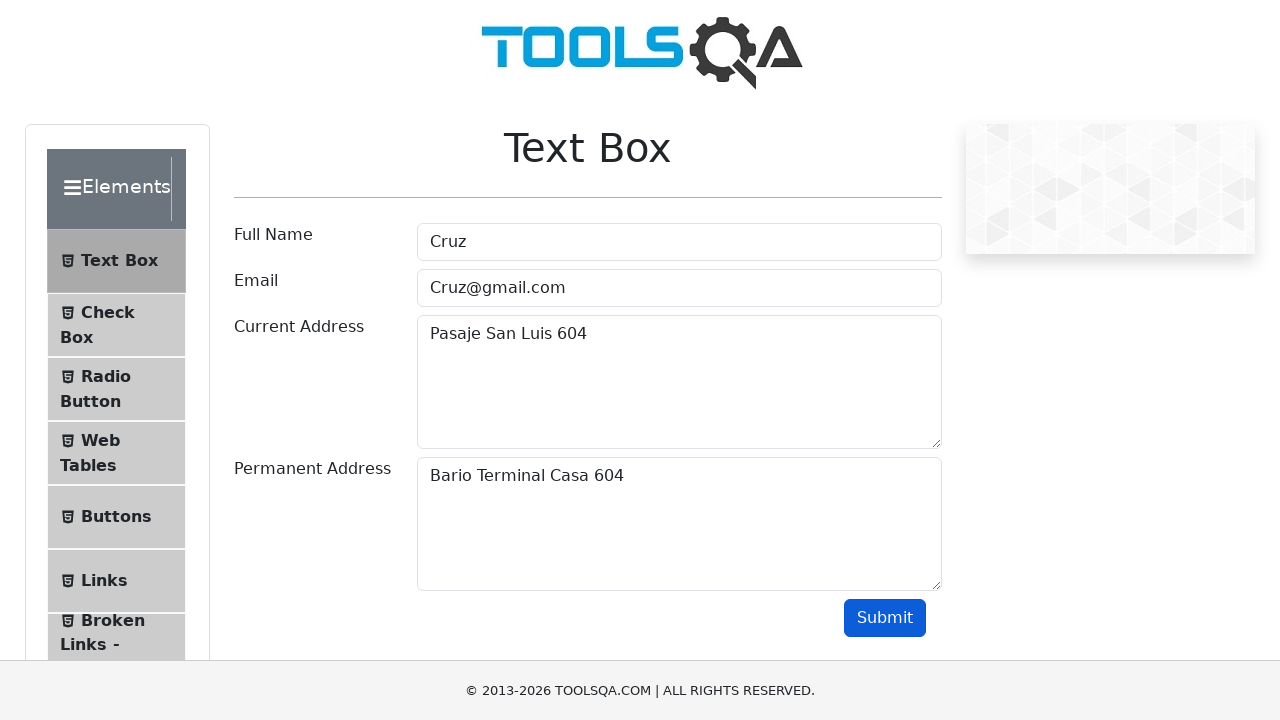

Waited 1000ms before next iteration
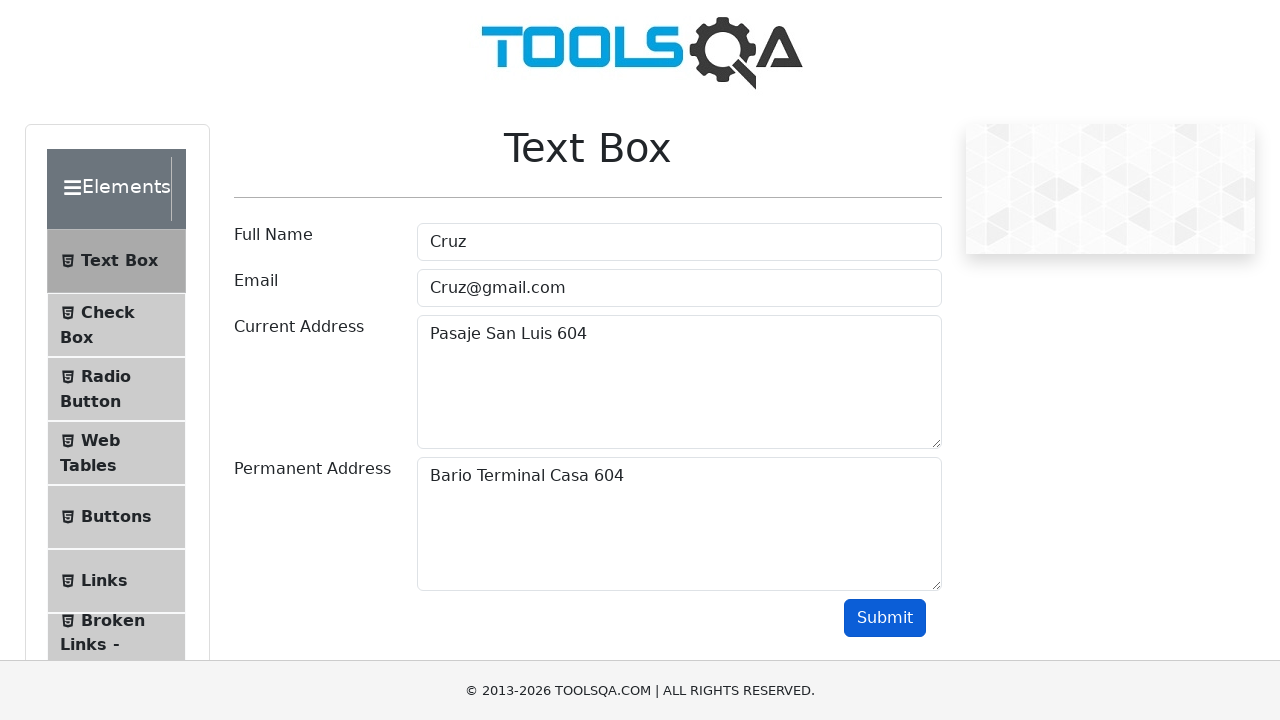

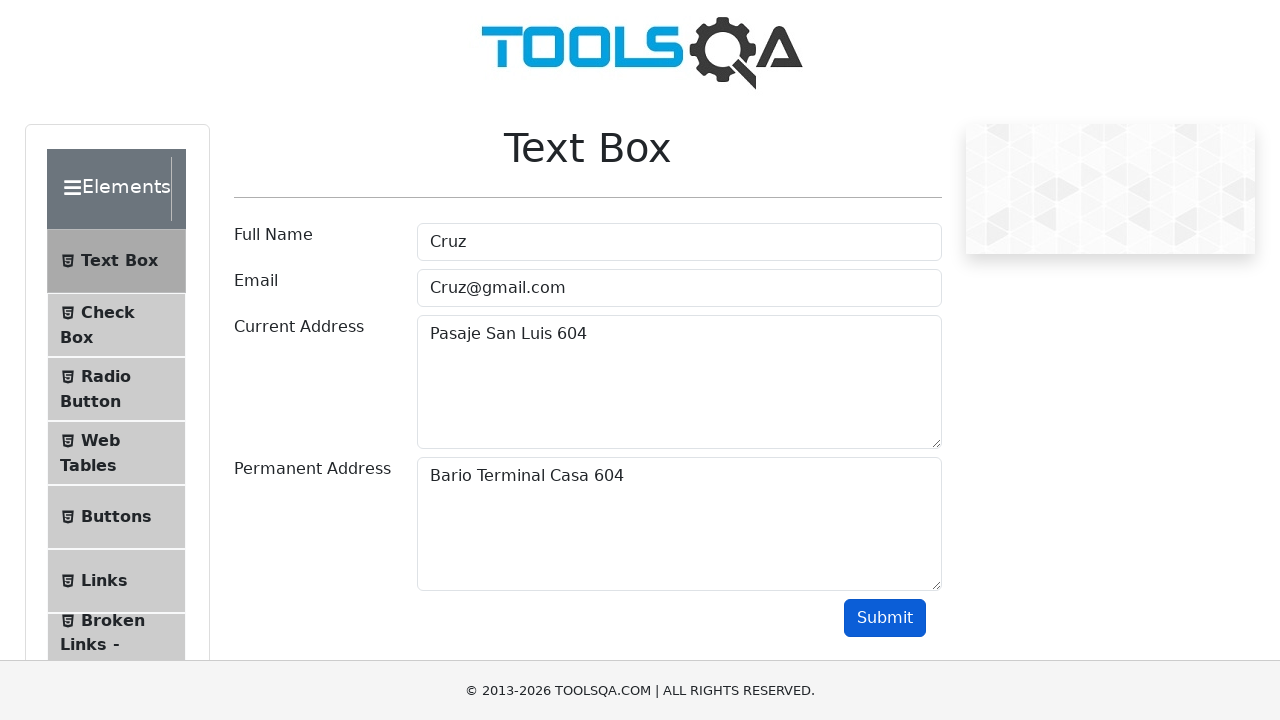